Tests date picker functionality by selecting tomorrow's date, handling cases where tomorrow is in the same week, next week, or next month

Starting URL: https://jqueryui.com/resources/demos/datepicker/default.html

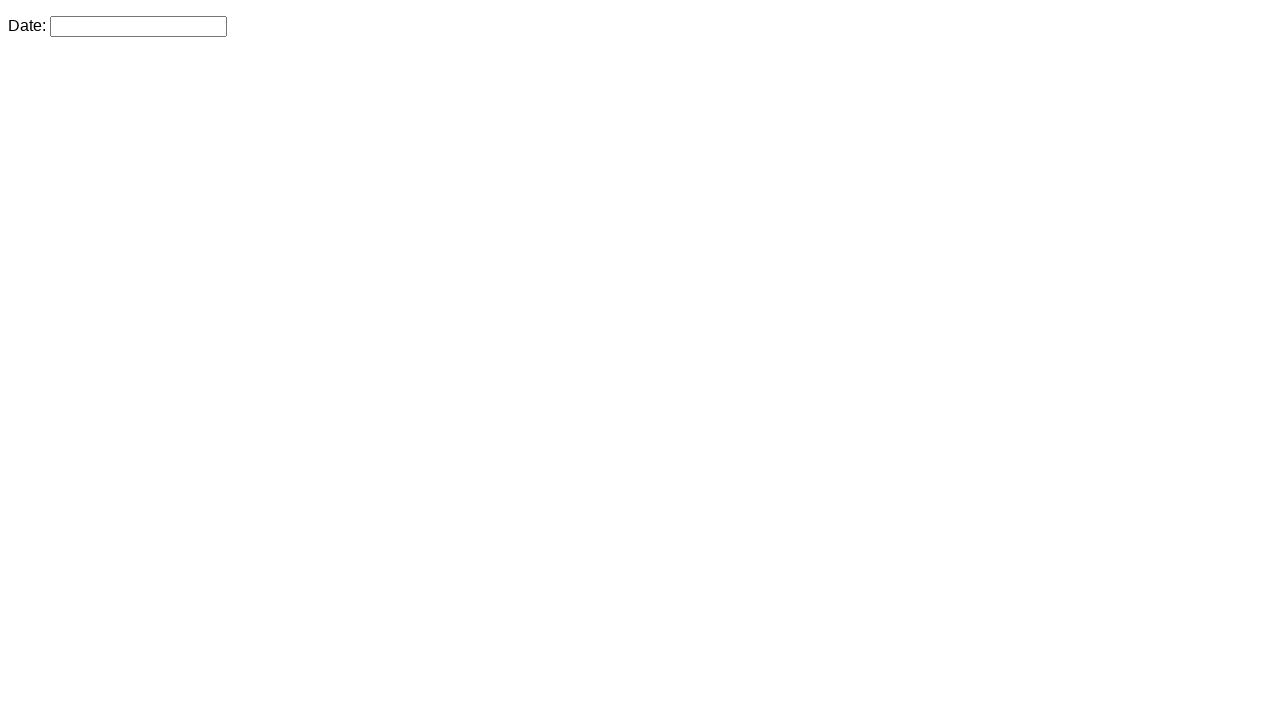

Clicked on date picker input to open calendar at (138, 26) on #datepicker
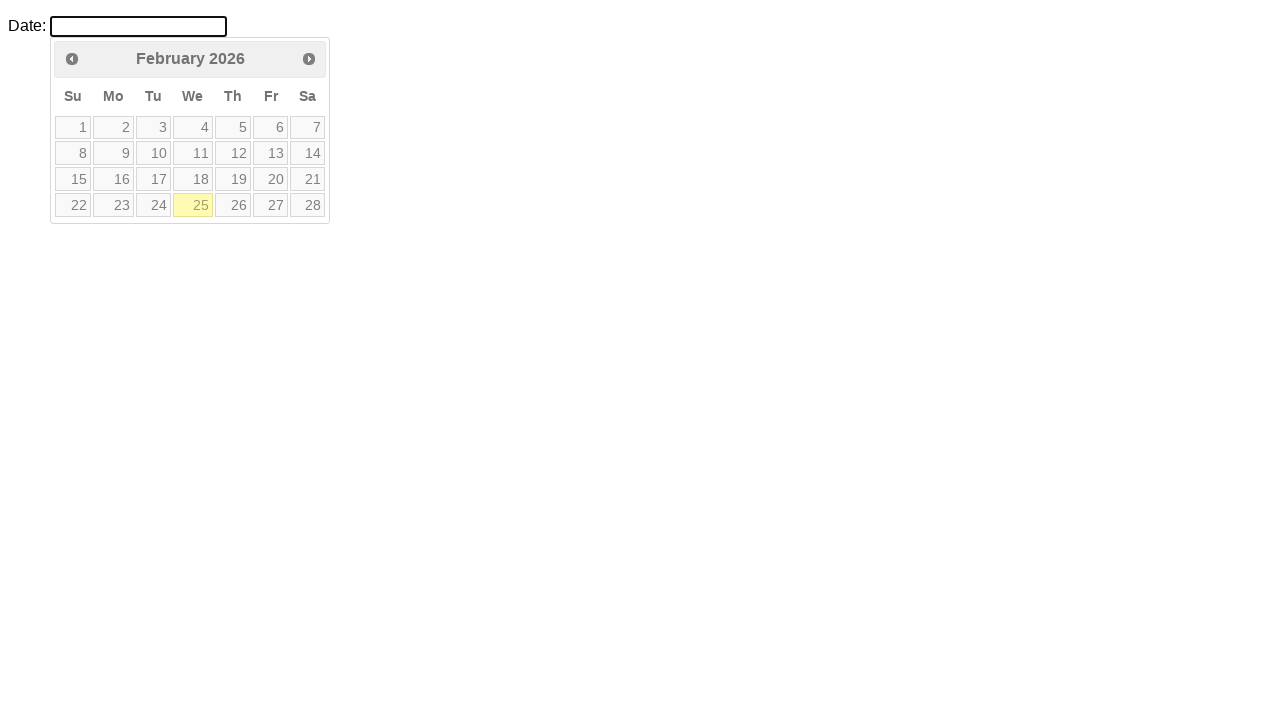

Counted remaining days in current week after today
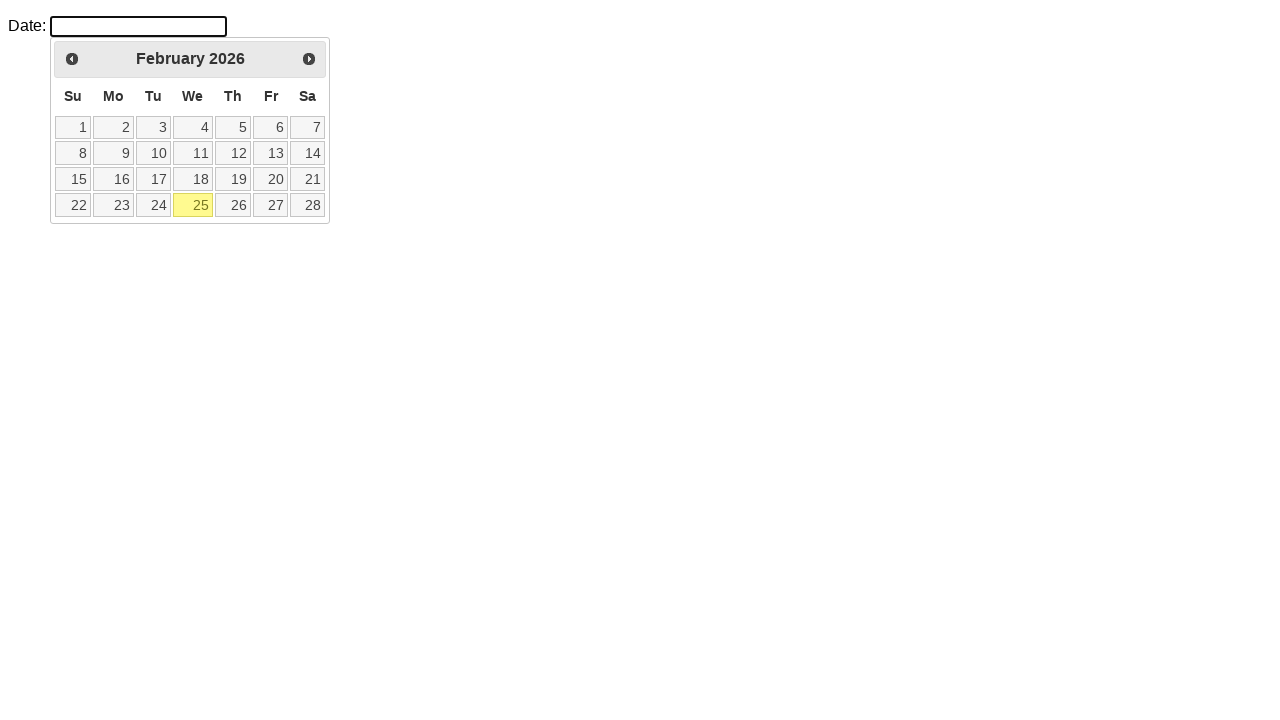

Counted weeks available after current week in calendar
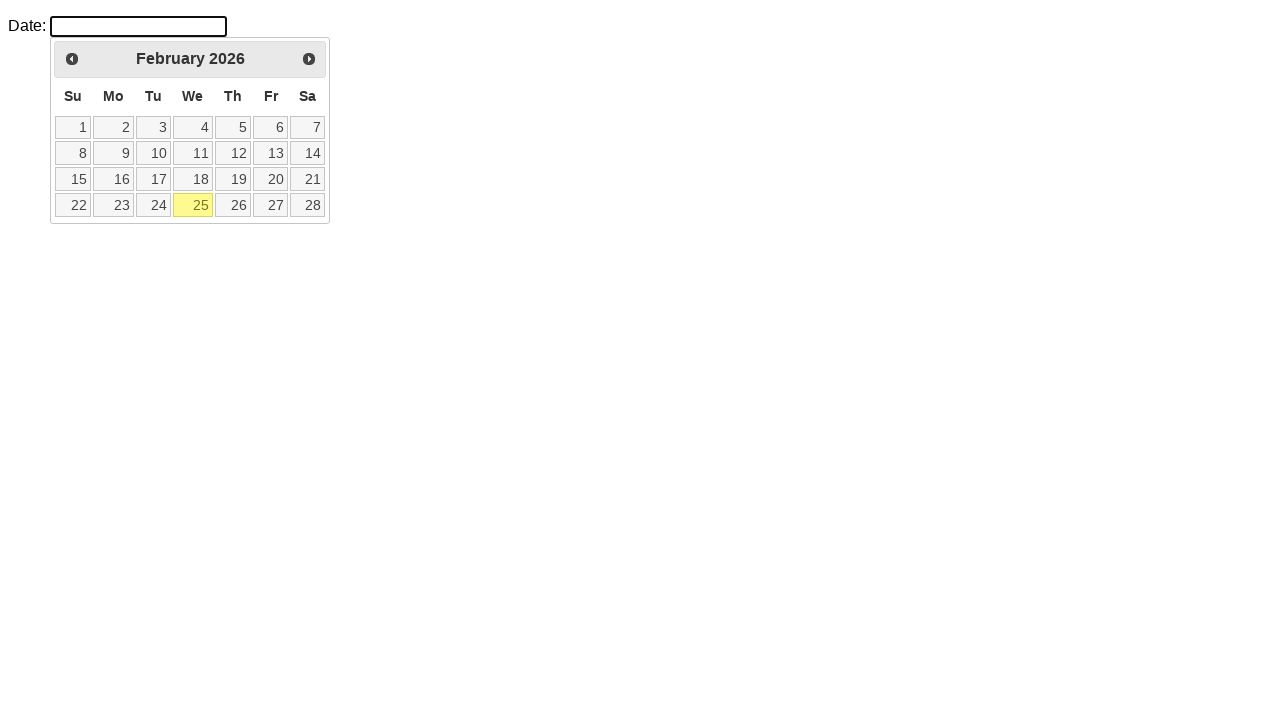

Tomorrow is in the same week; clicked next day in current week at (233, 205) on //a[contains(@class,'ui-state-highlight')]/../following-sibling::td[1]/a
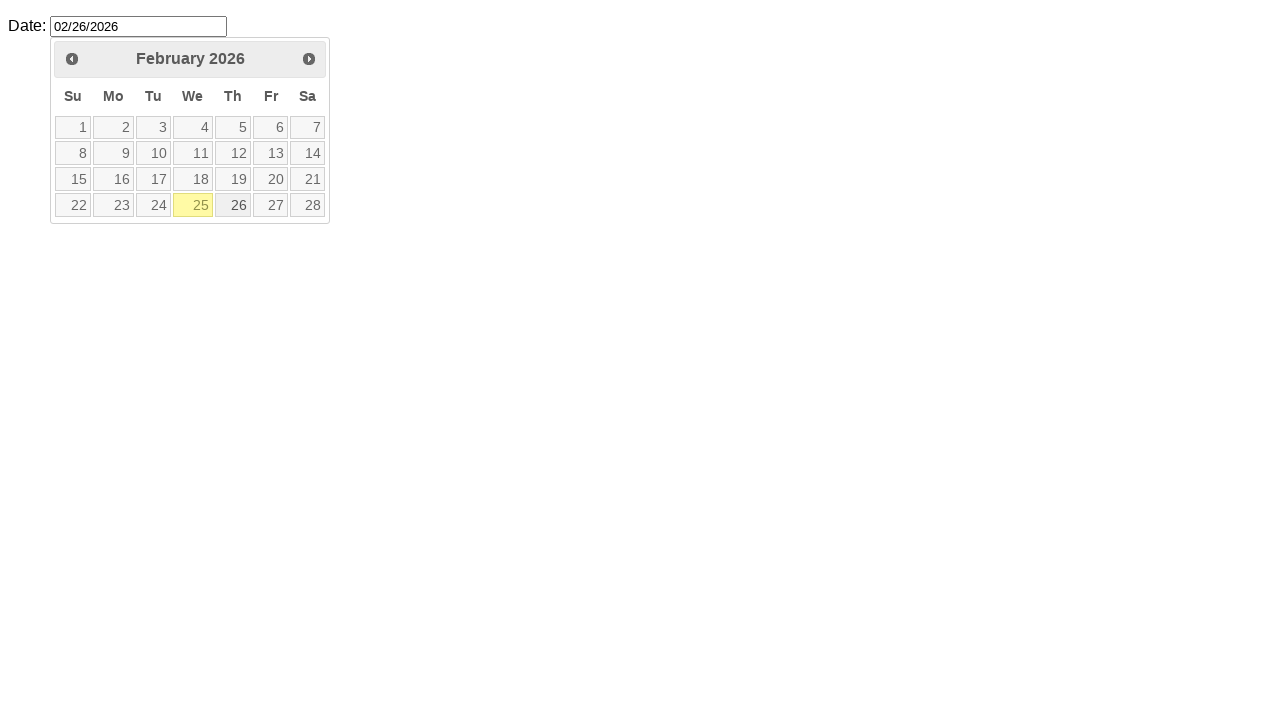

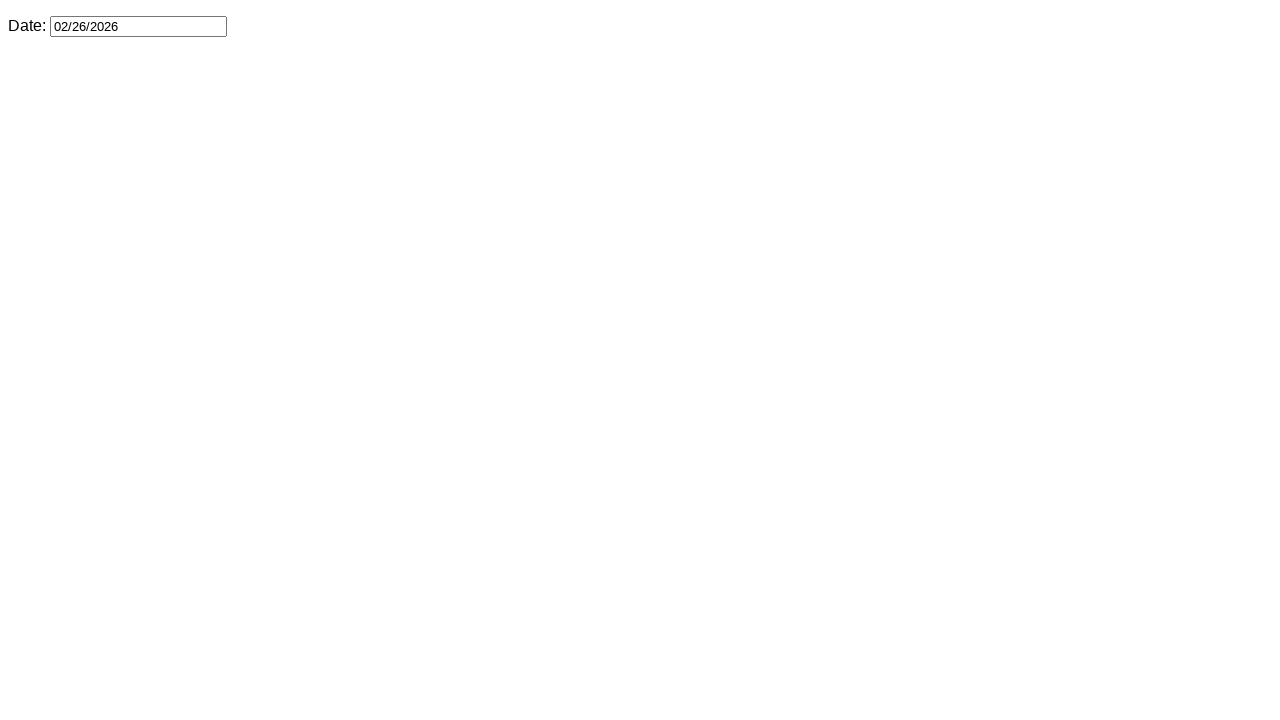